Tests a practice form by navigating to the Forms section, filling out all form fields including personal information, date of birth, subjects, hobbies, file upload, and address, then submitting and validating the results.

Starting URL: https://demoqa.com/

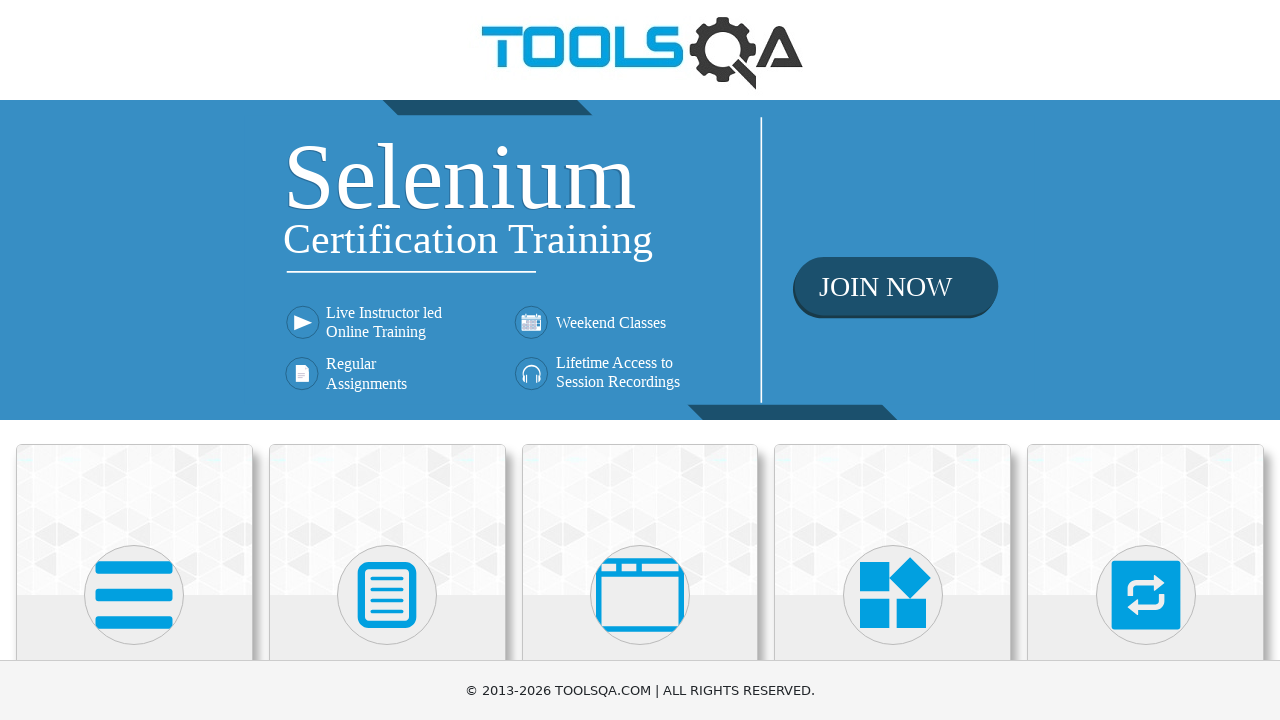

Clicked on Forms menu at (387, 360) on xpath=//h5[text()='Forms']
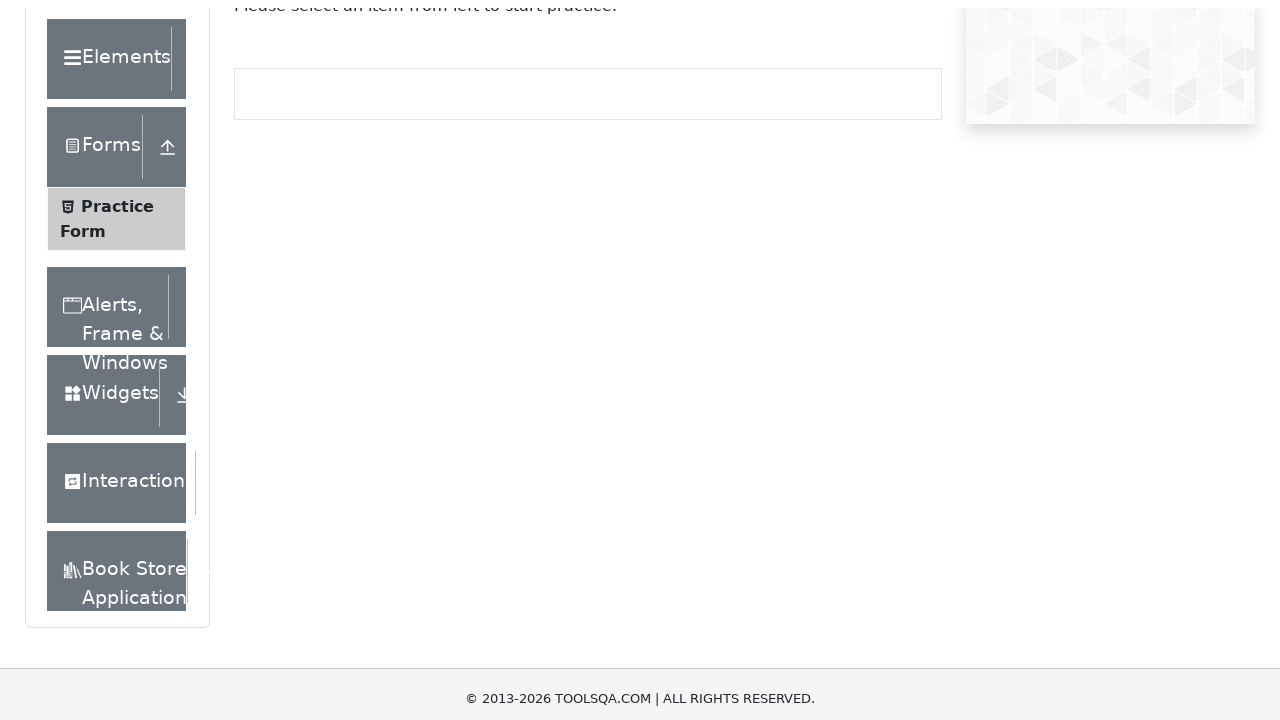

Clicked on Practice Form submenu at (117, 336) on xpath=//span[text()='Practice Form']
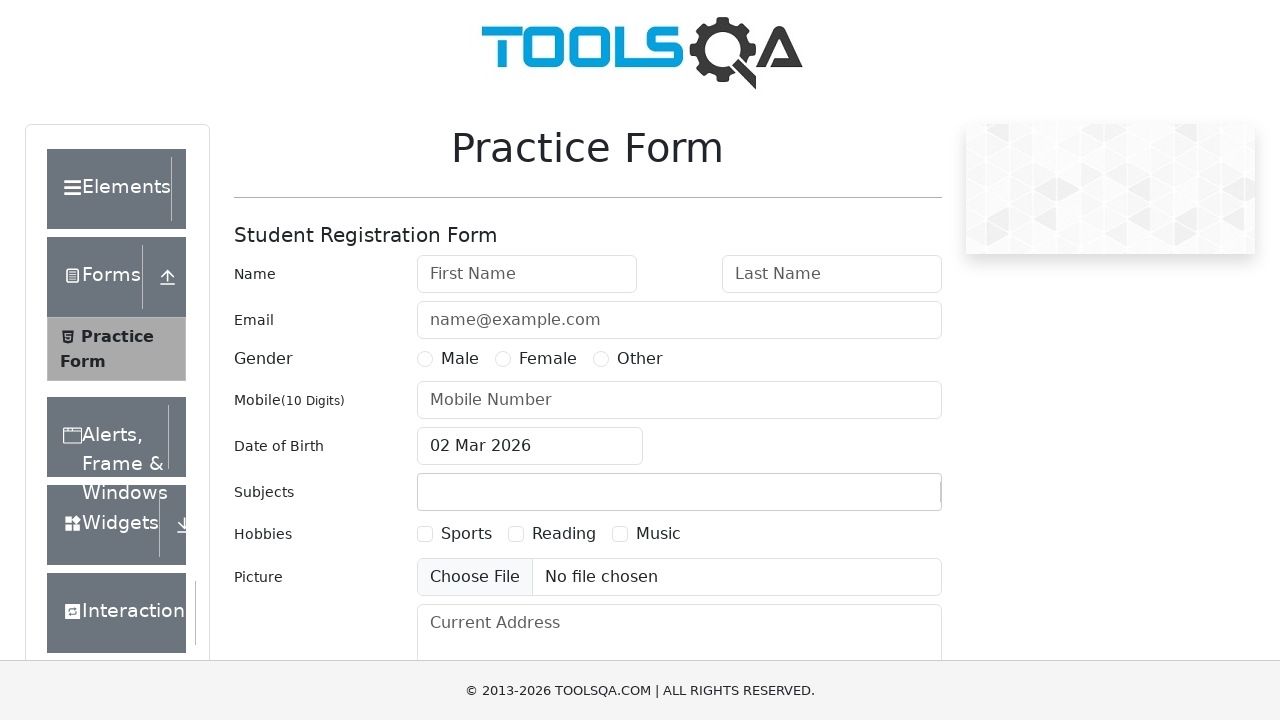

Filled first name with 'Mario' on #firstName
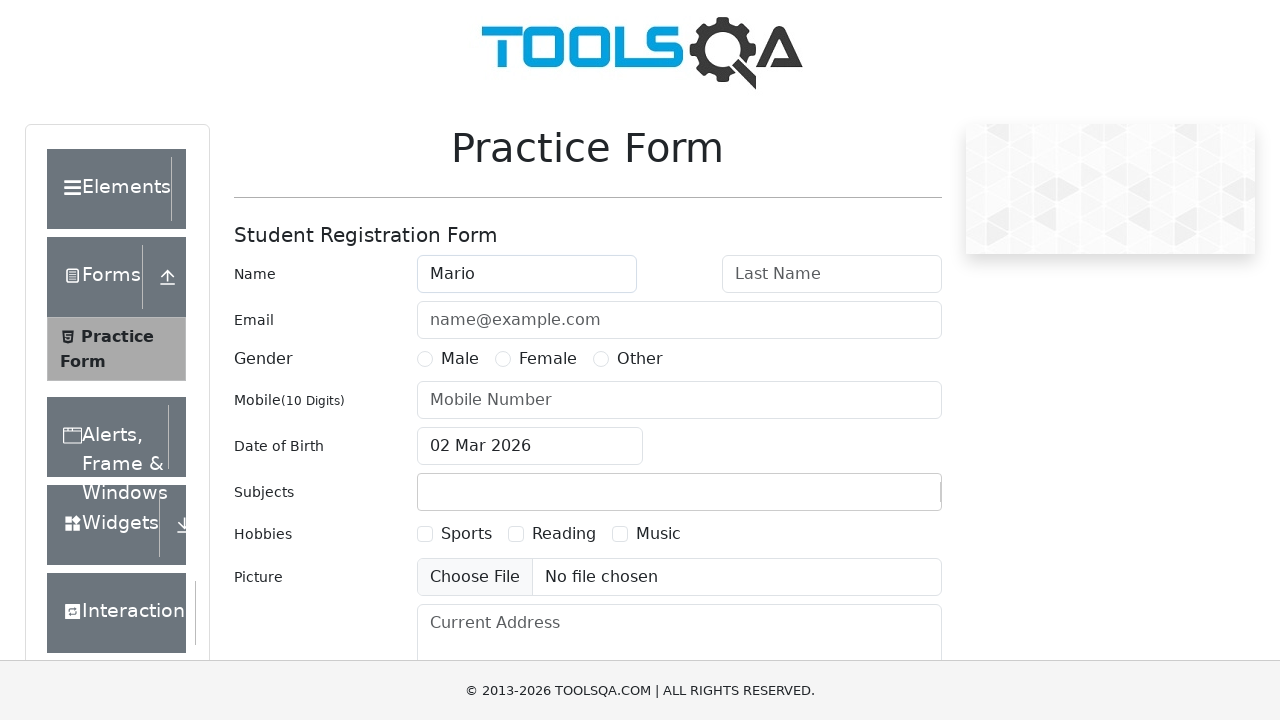

Filled last name with 'Luigi' on #lastName
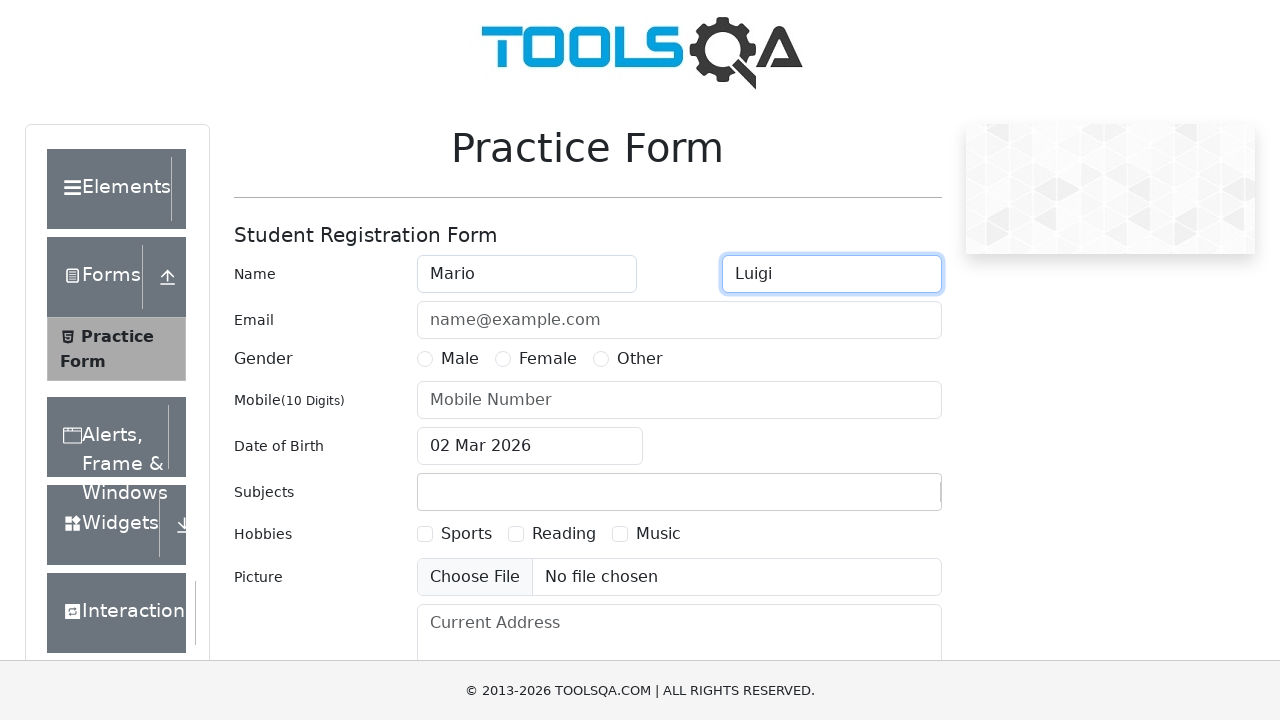

Filled email with 'test@gmail.com' on #userEmail
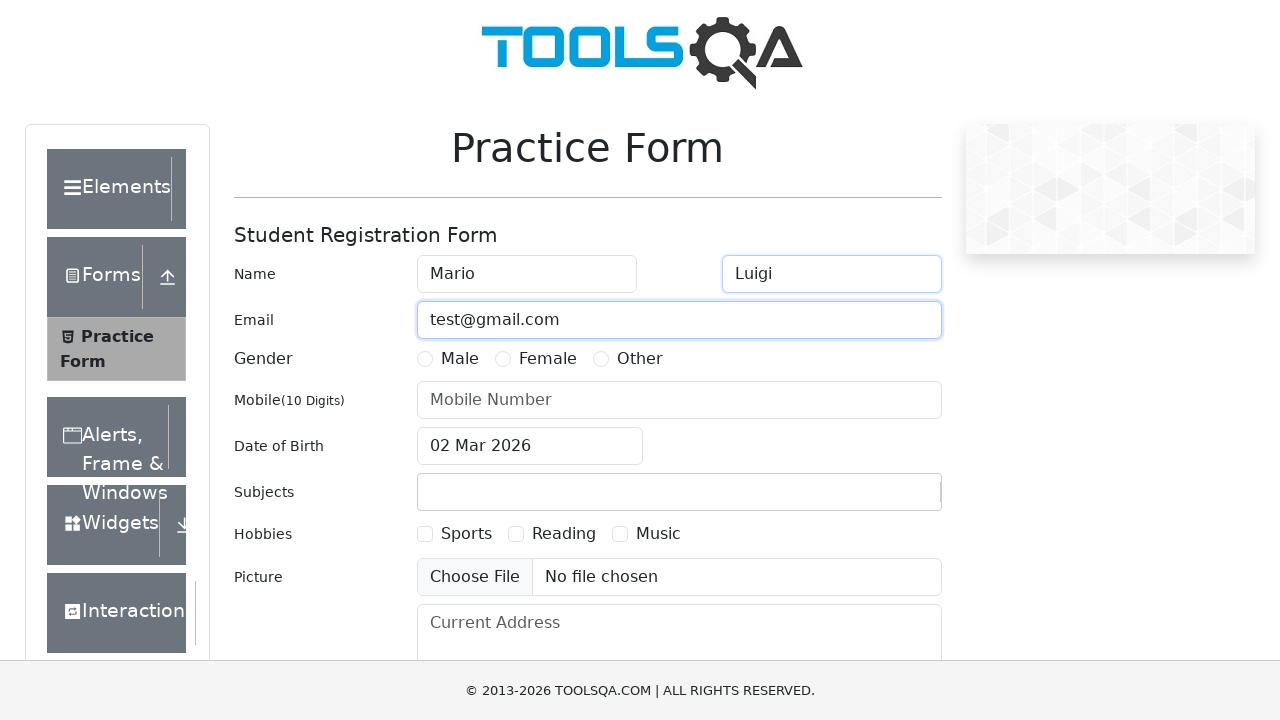

Selected gender: Male at (460, 359) on label[for='gender-radio-1']
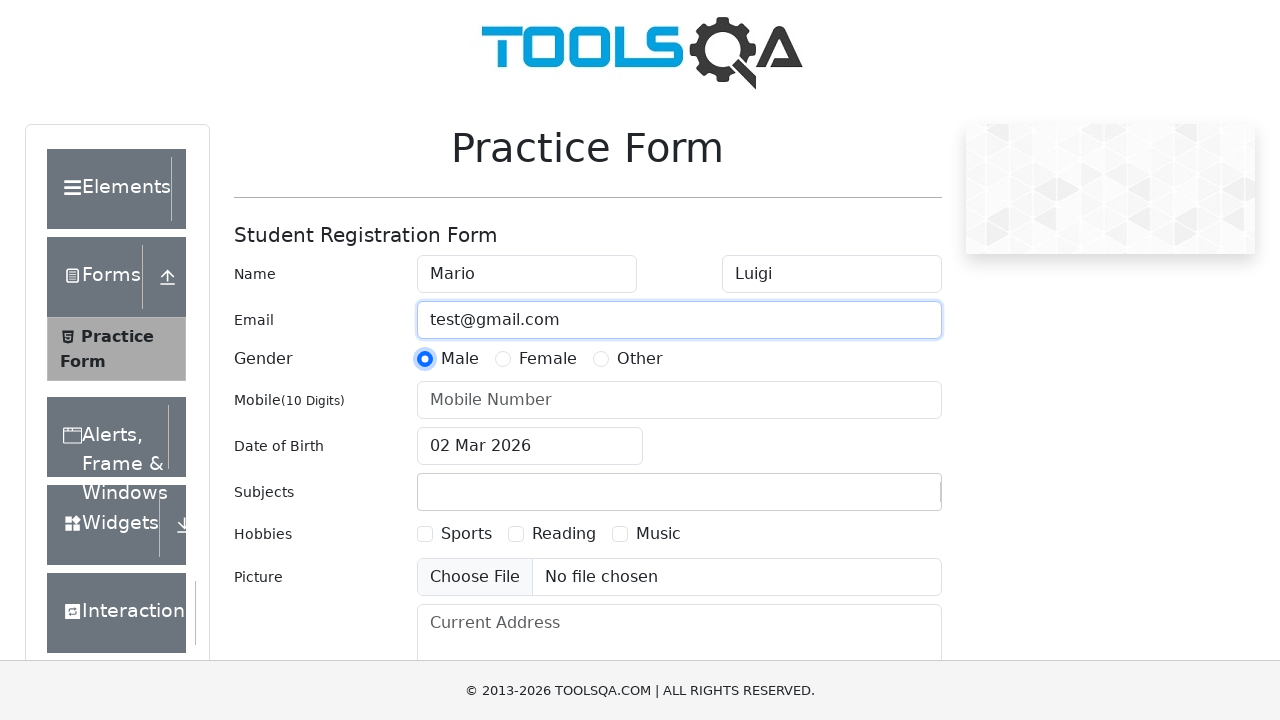

Filled mobile phone with '0756950504' on #userNumber
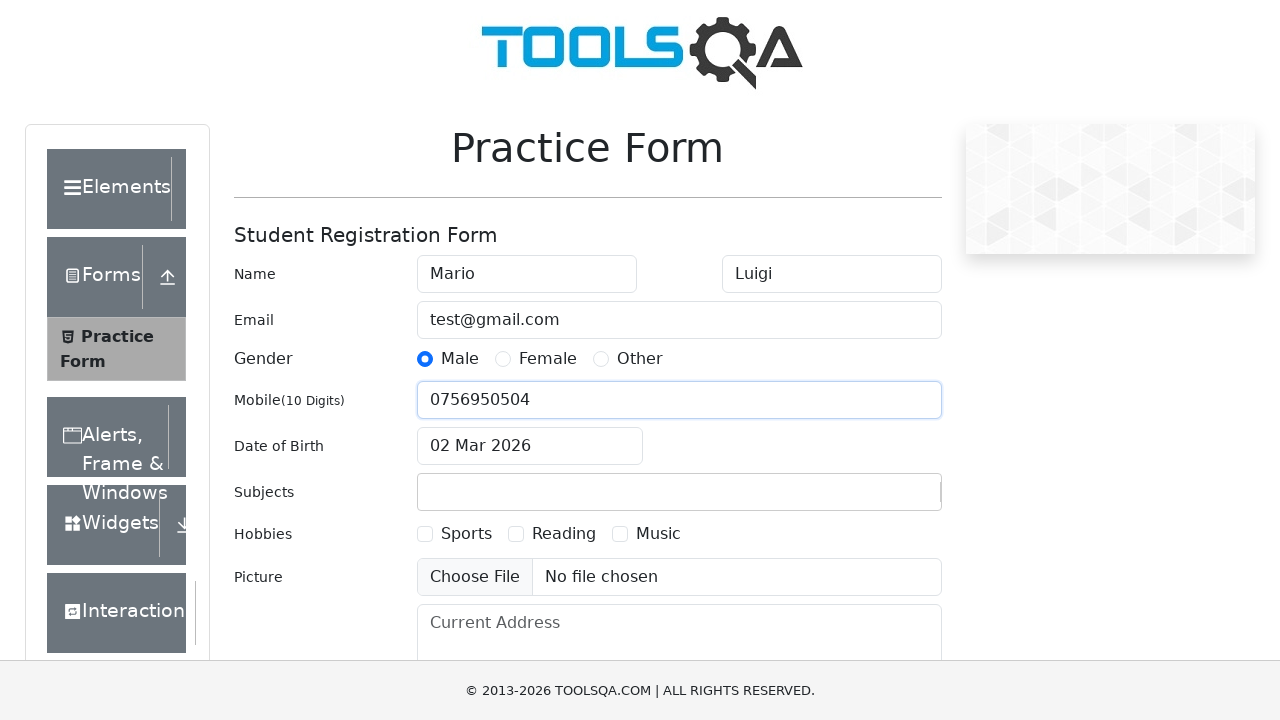

Clicked on date of birth input field at (530, 446) on #dateOfBirthInput
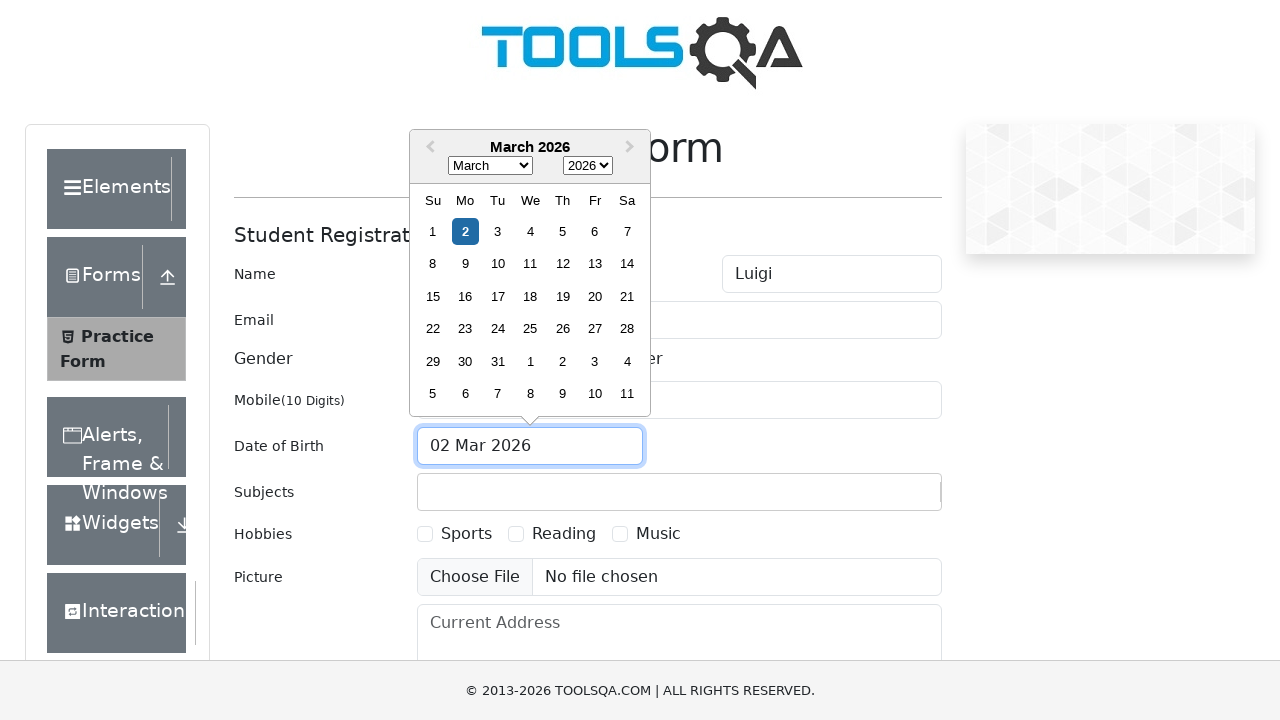

Selected April as the month on select.react-datepicker__month-select
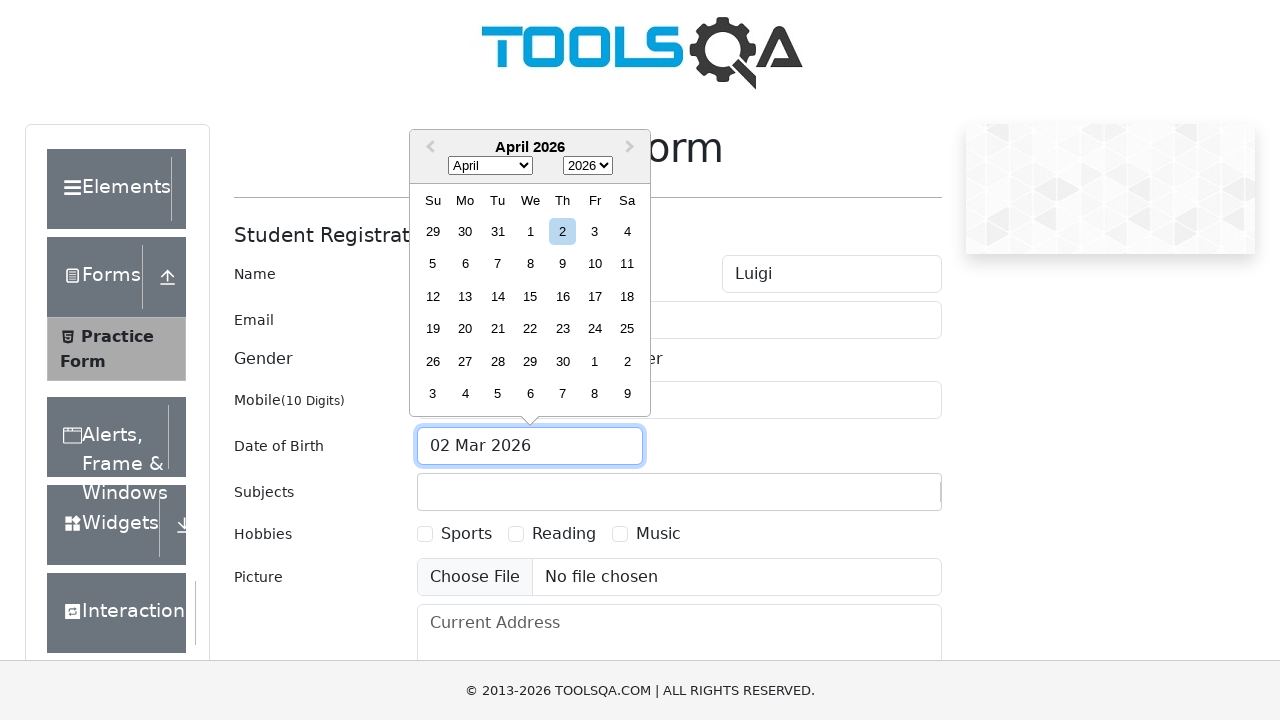

Selected 2025 as the year on select.react-datepicker__year-select
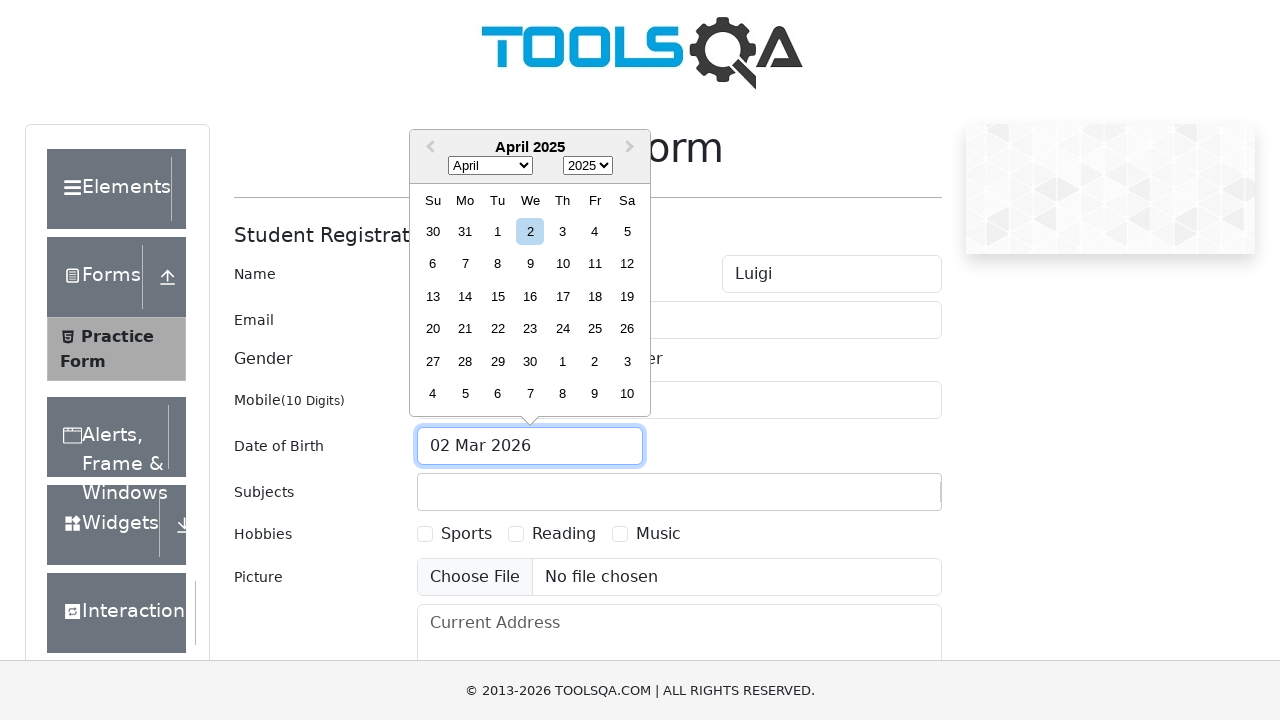

Selected 14 as the day at (465, 296) on xpath=//div[contains(@class,'react-datepicker__day') and text()='14' and not(con
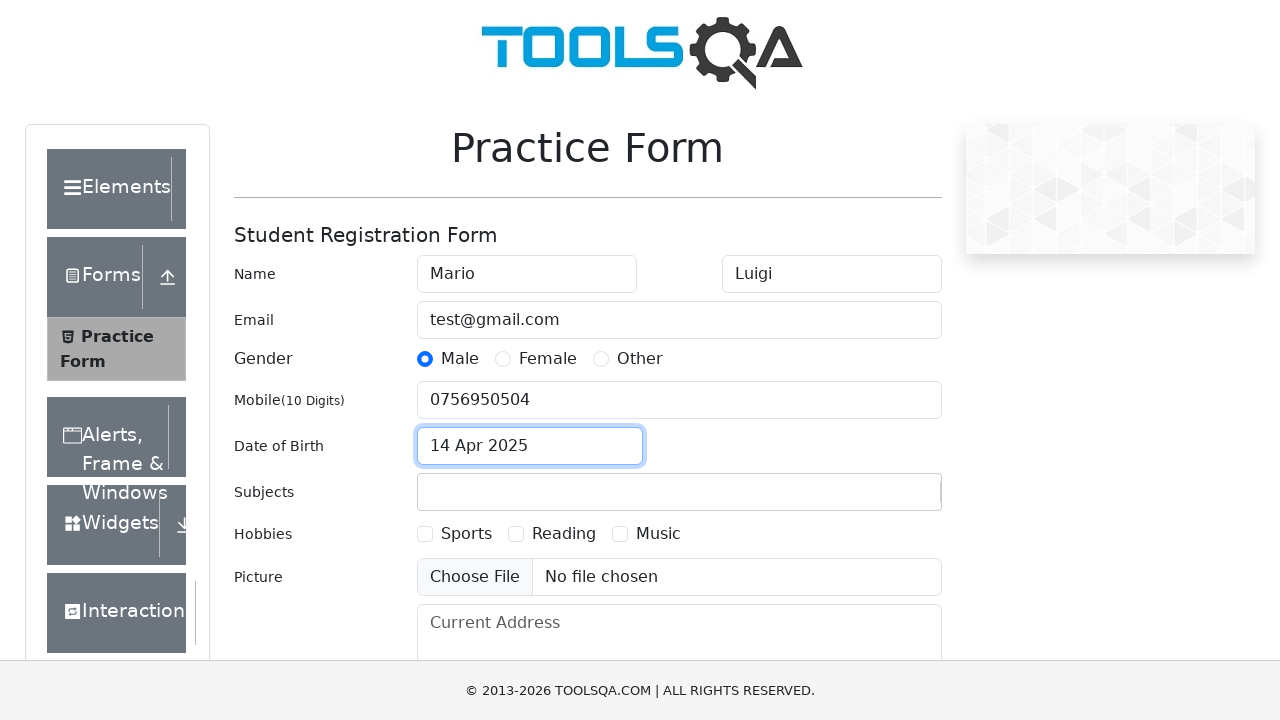

Filled subject field with 'Maths' on #subjectsInput
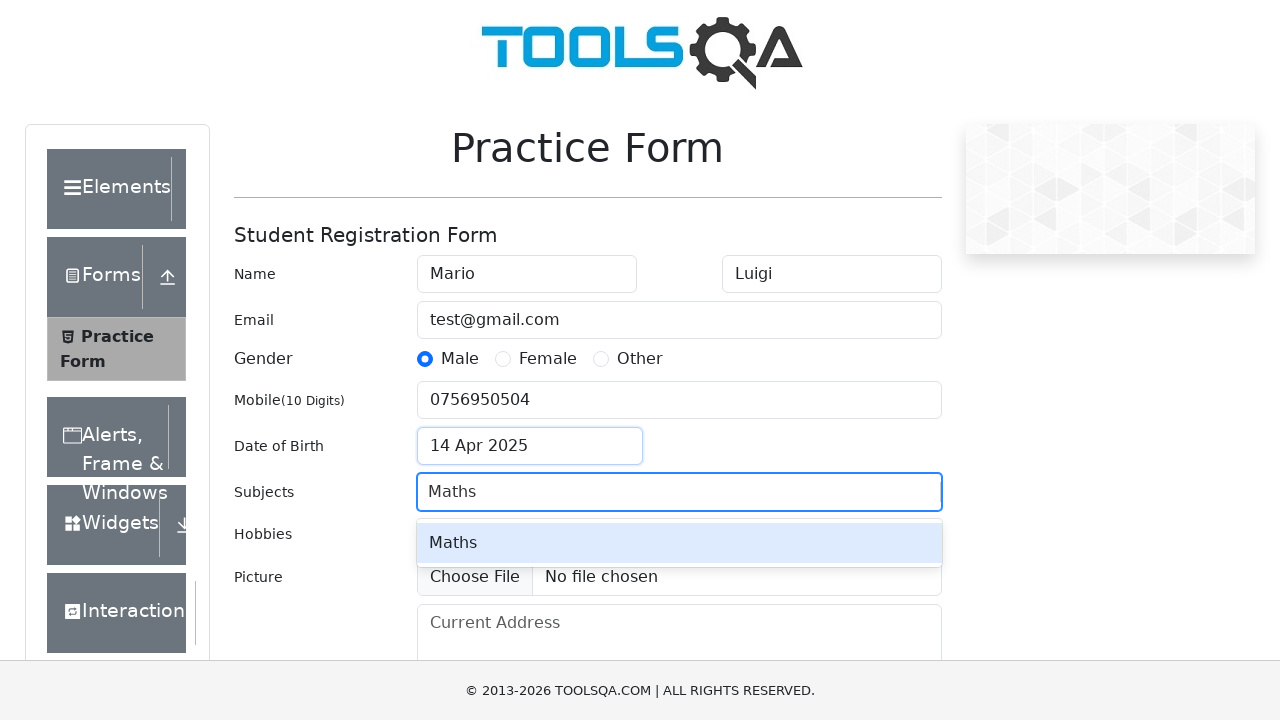

Pressed Enter to add Maths subject
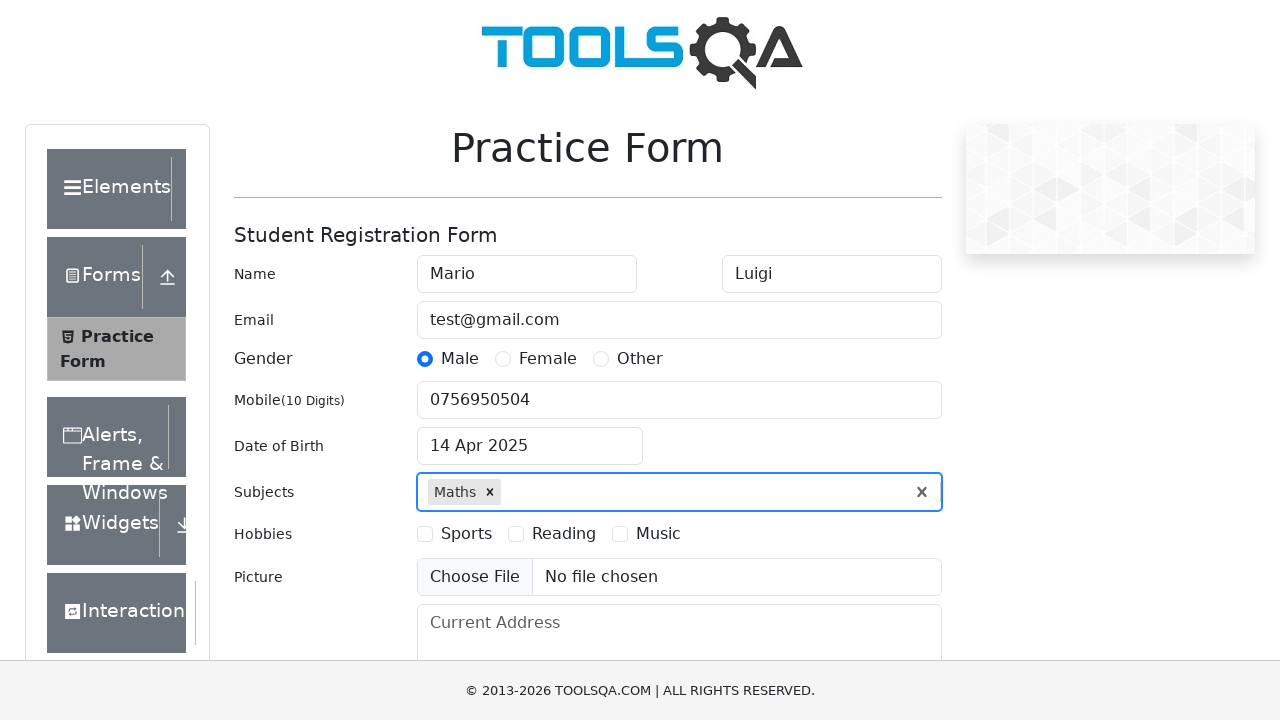

Filled subject field with 'Physics' on #subjectsInput
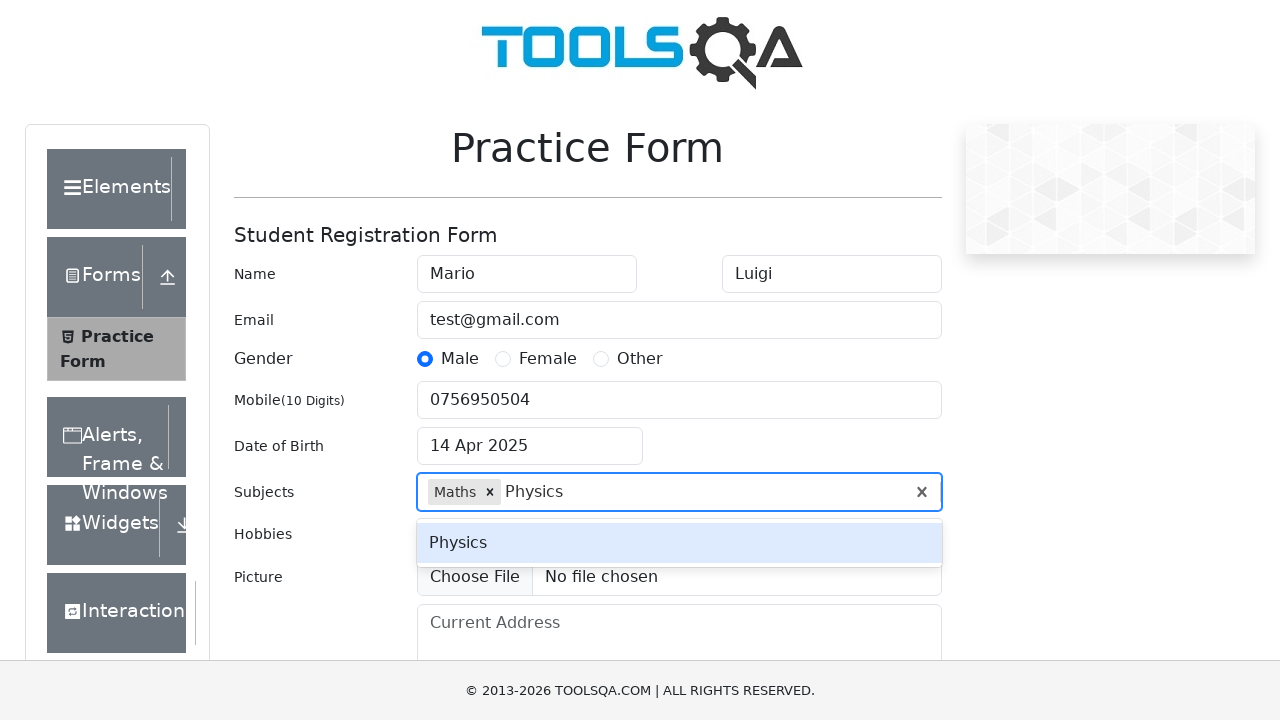

Pressed Enter to add Physics subject
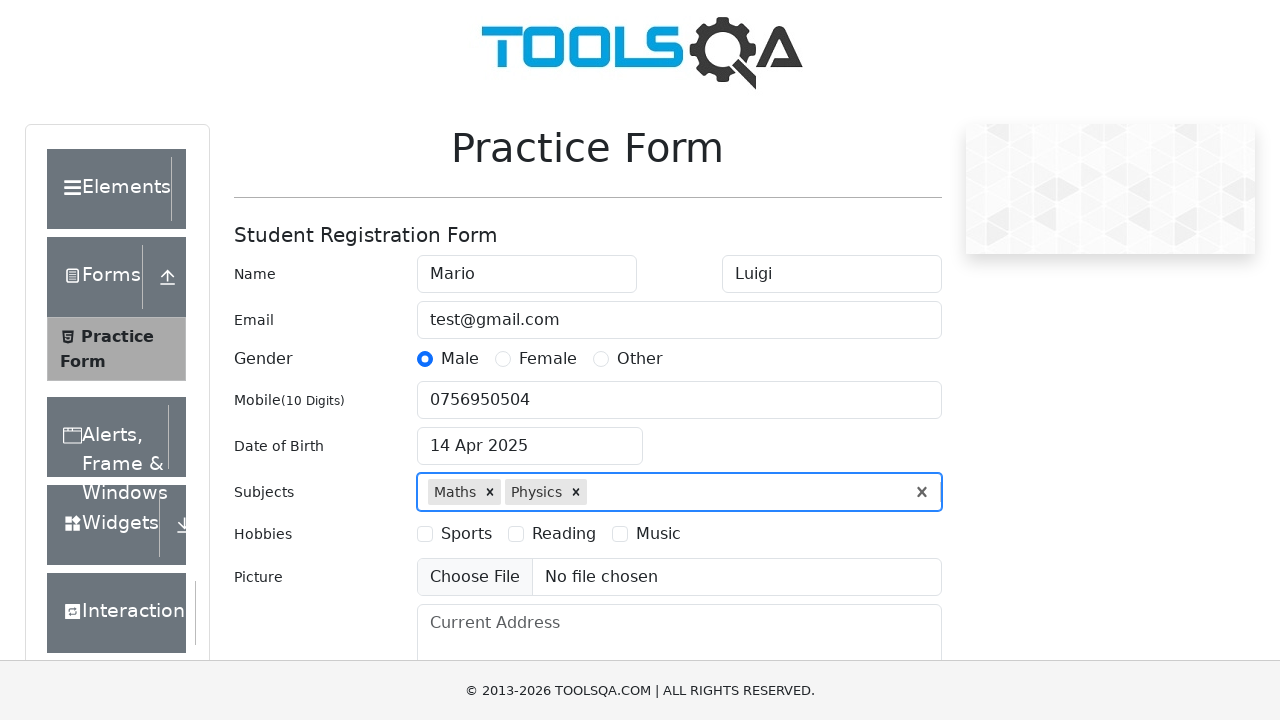

Selected Sports hobby at (466, 534) on label[for='hobbies-checkbox-1']
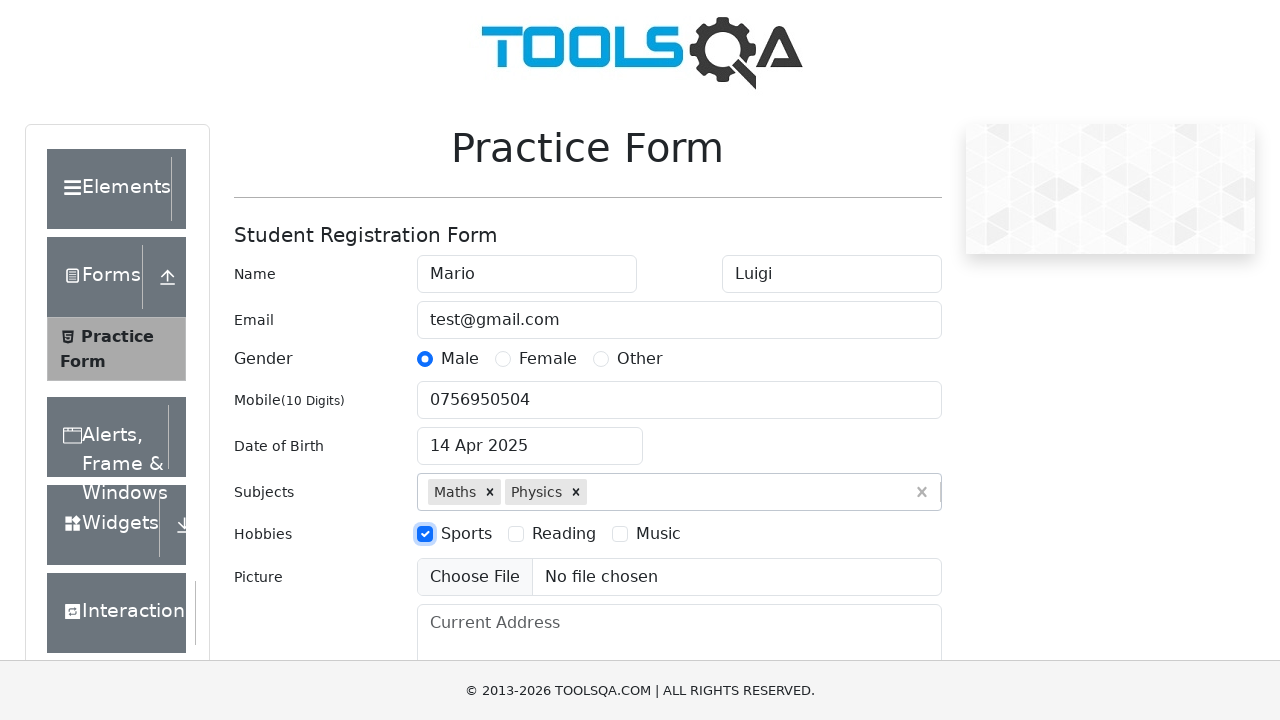

Selected Reading hobby at (564, 534) on label[for='hobbies-checkbox-2']
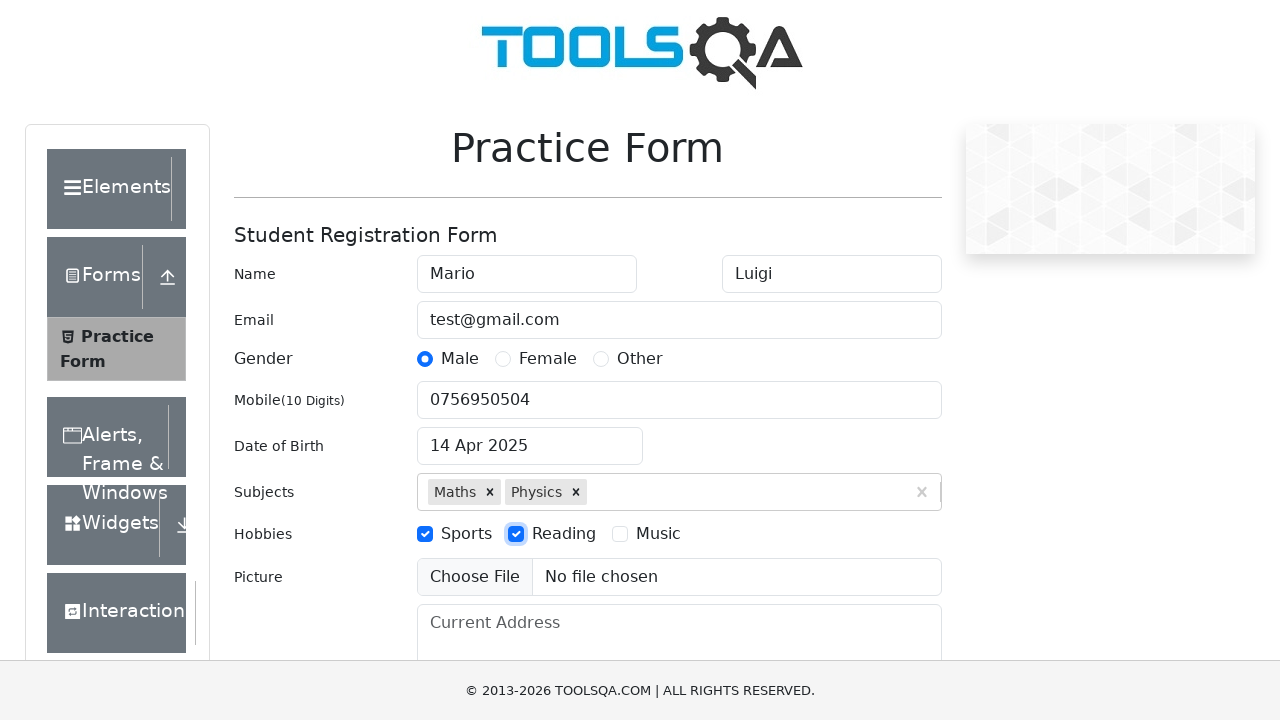

Selected Music hobby at (658, 534) on label[for='hobbies-checkbox-3']
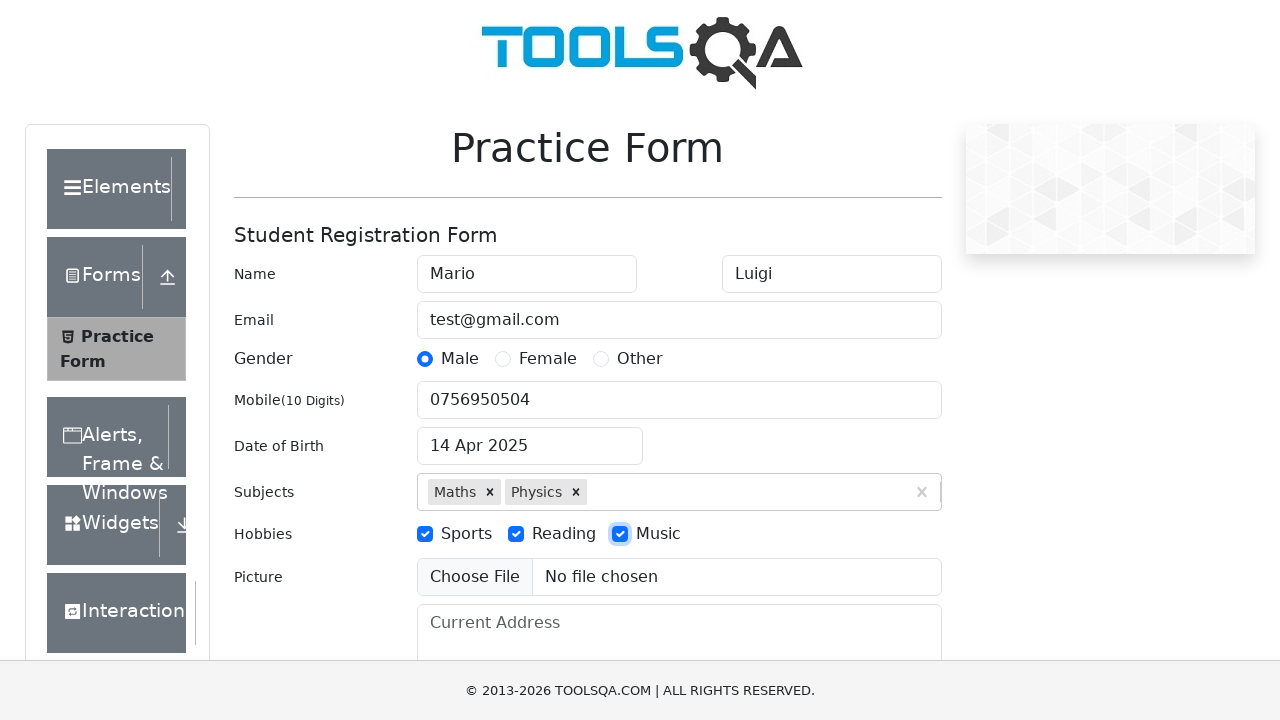

Filled current address with 'Strada Sigismund Toduta, nr. 1, ap. 5' on #currentAddress
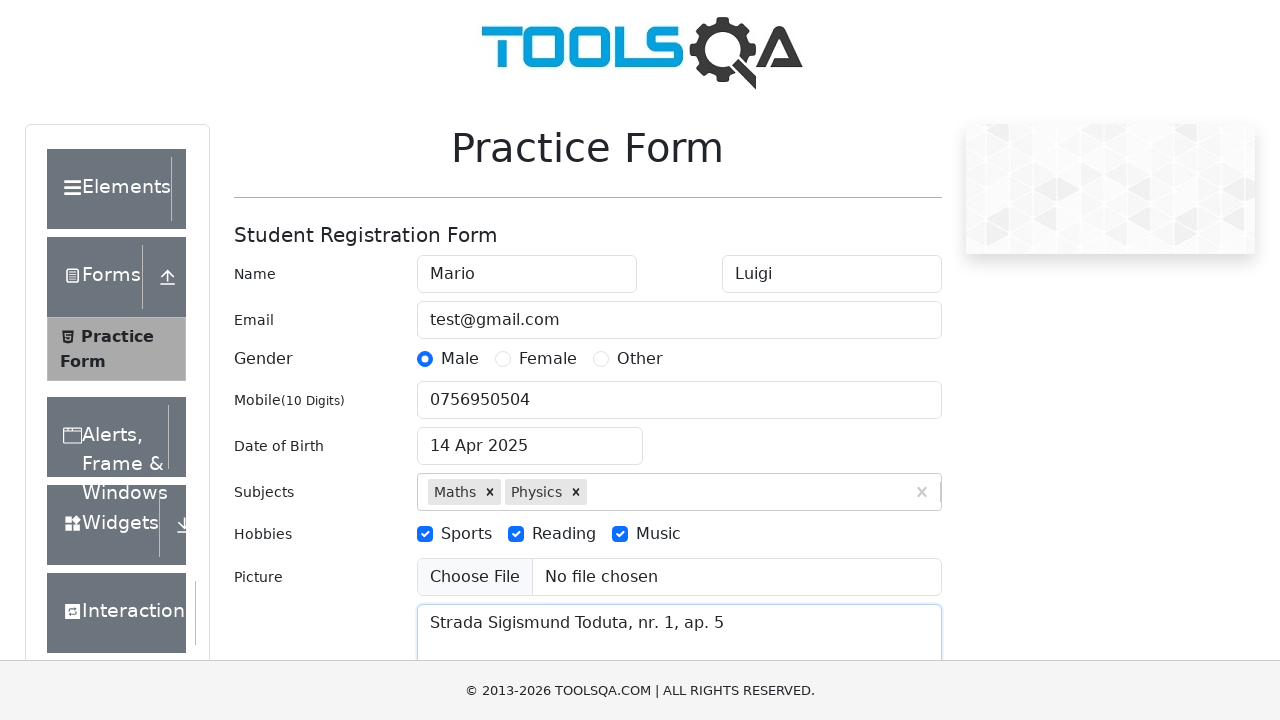

Filled state field with 'NCR' on #react-select-3-input
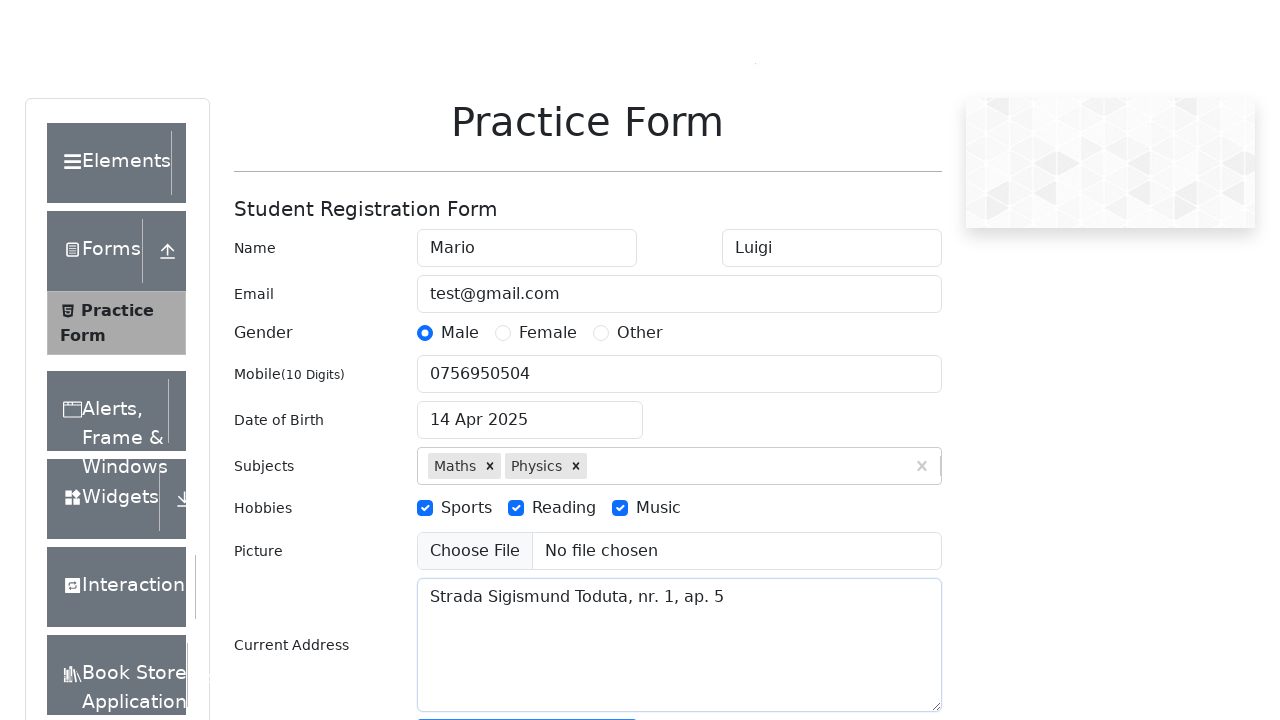

Pressed Enter to select state NCR
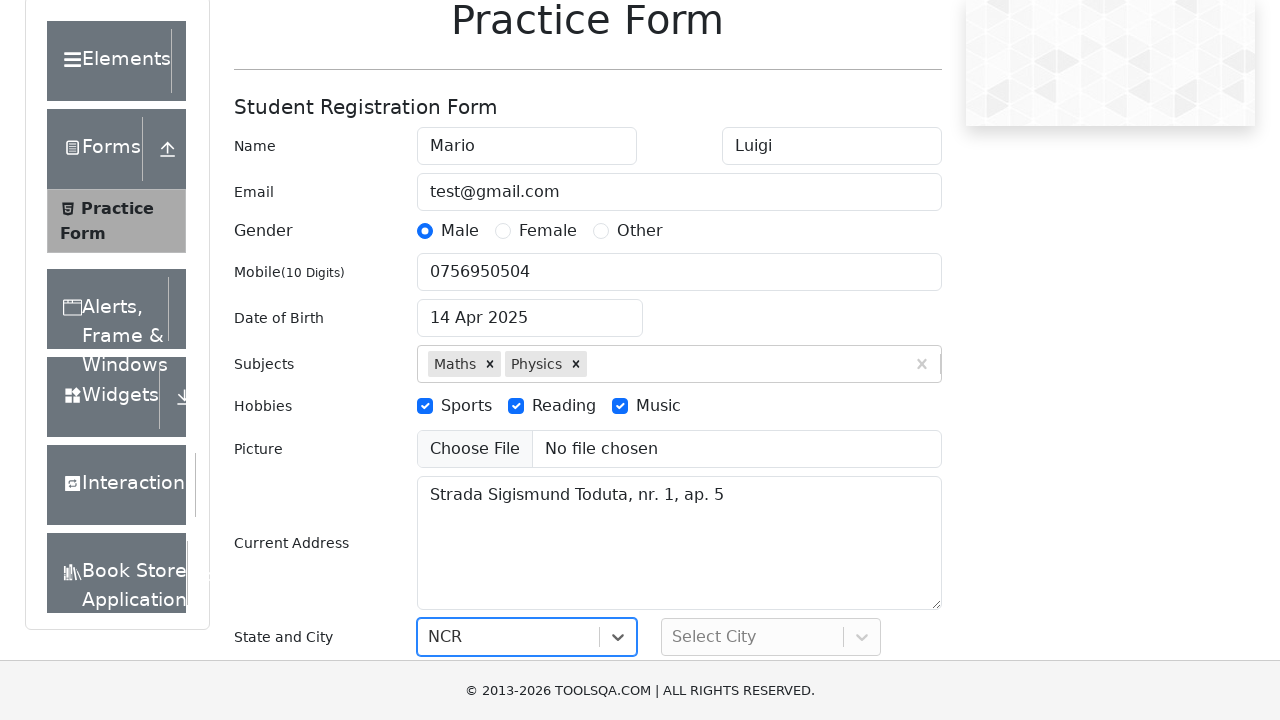

Filled city field with 'Delhi' on #react-select-4-input
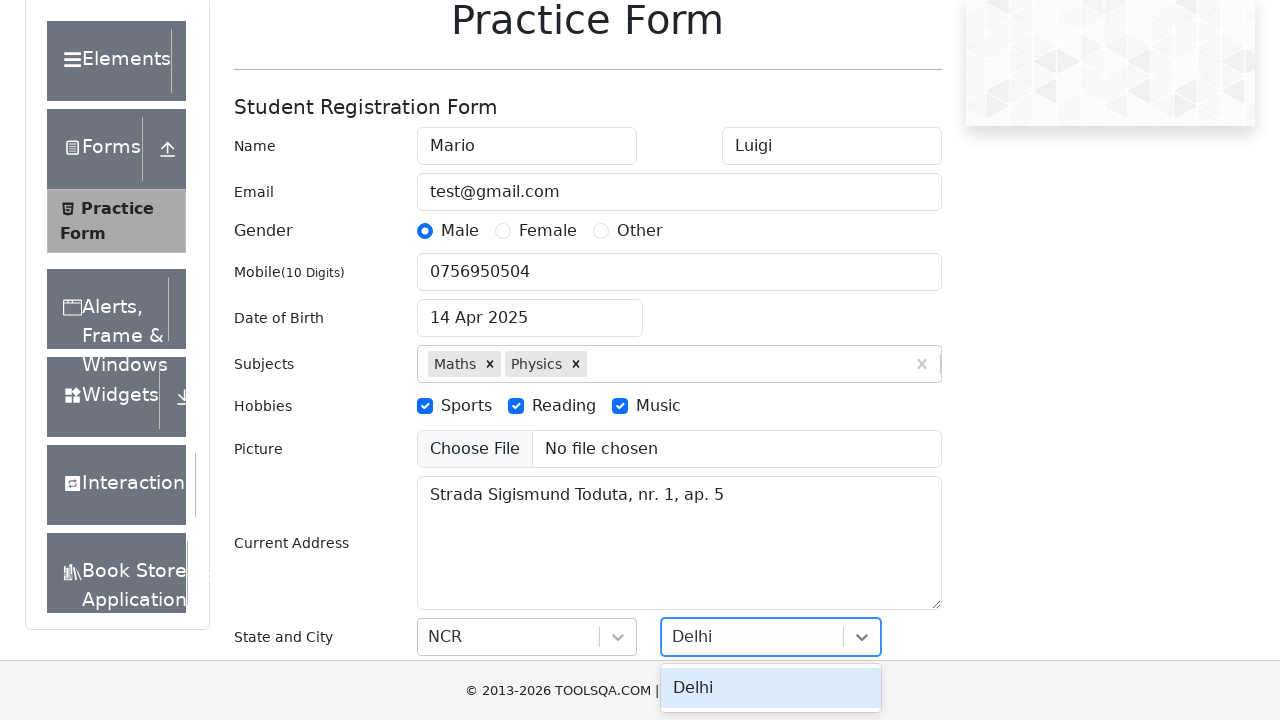

Pressed Enter to select city Delhi
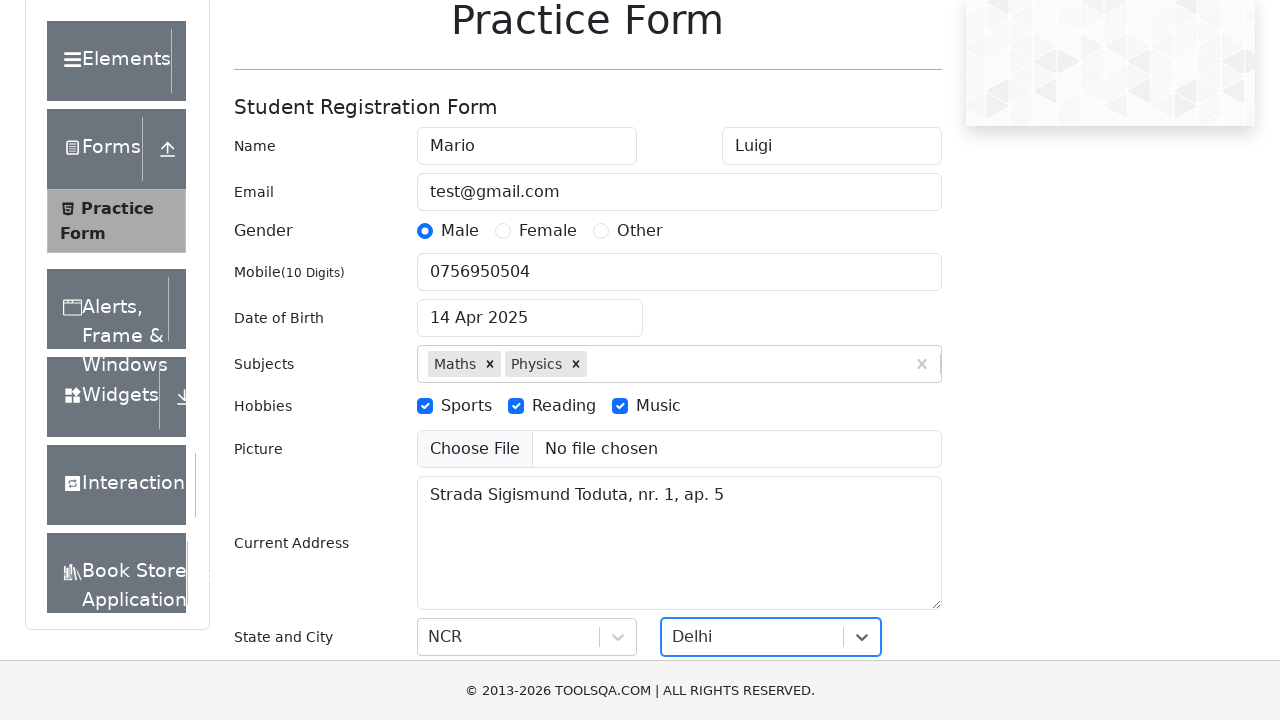

Clicked submit button to submit the form at (885, 499) on #submit
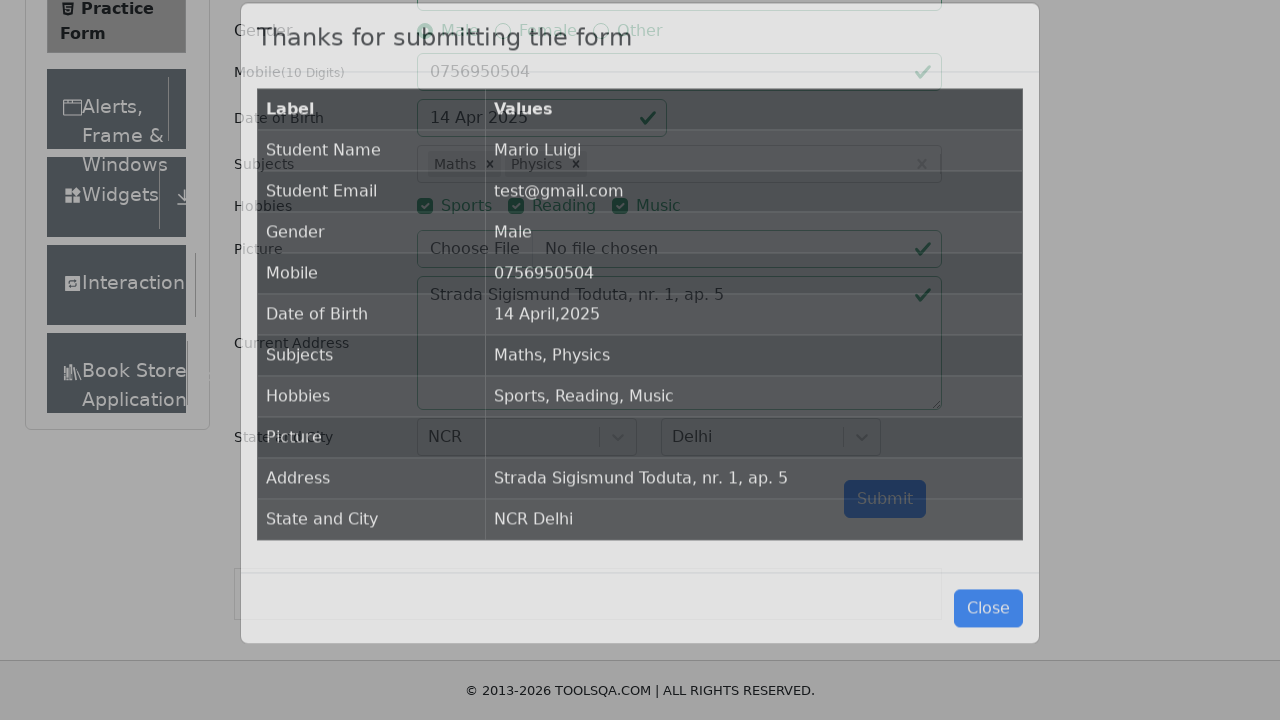

Form submission successful and results table loaded
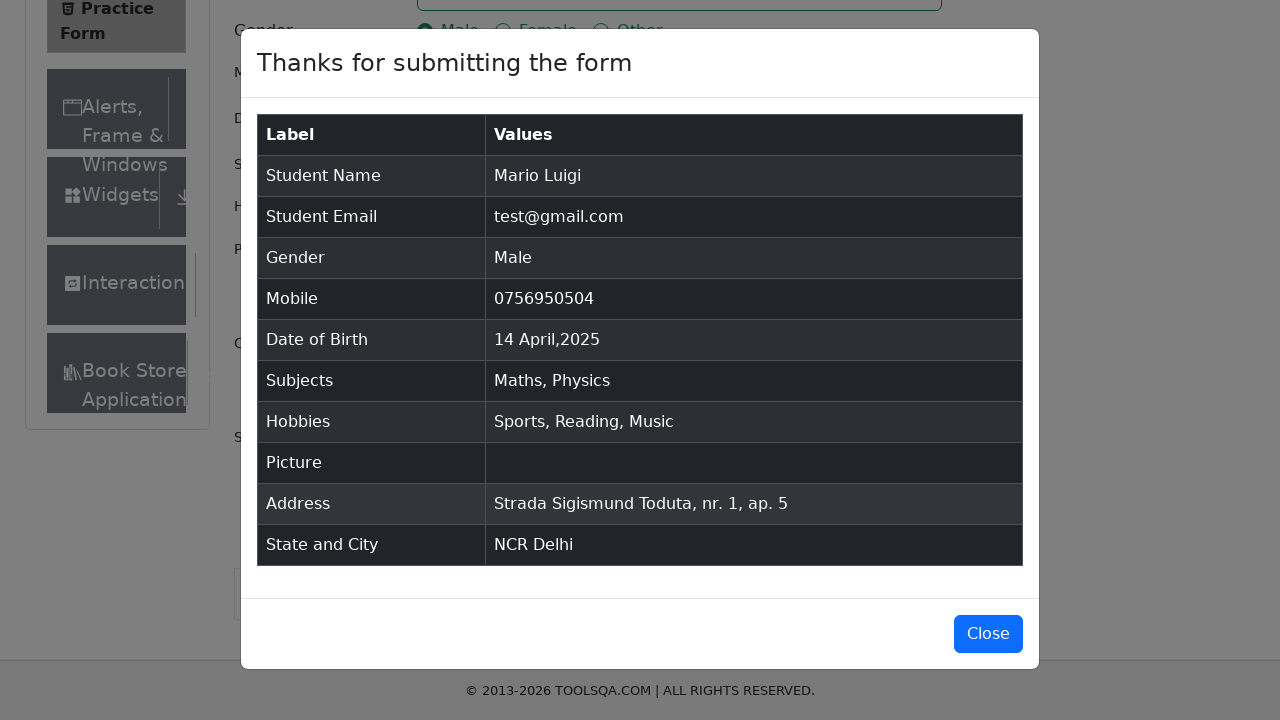

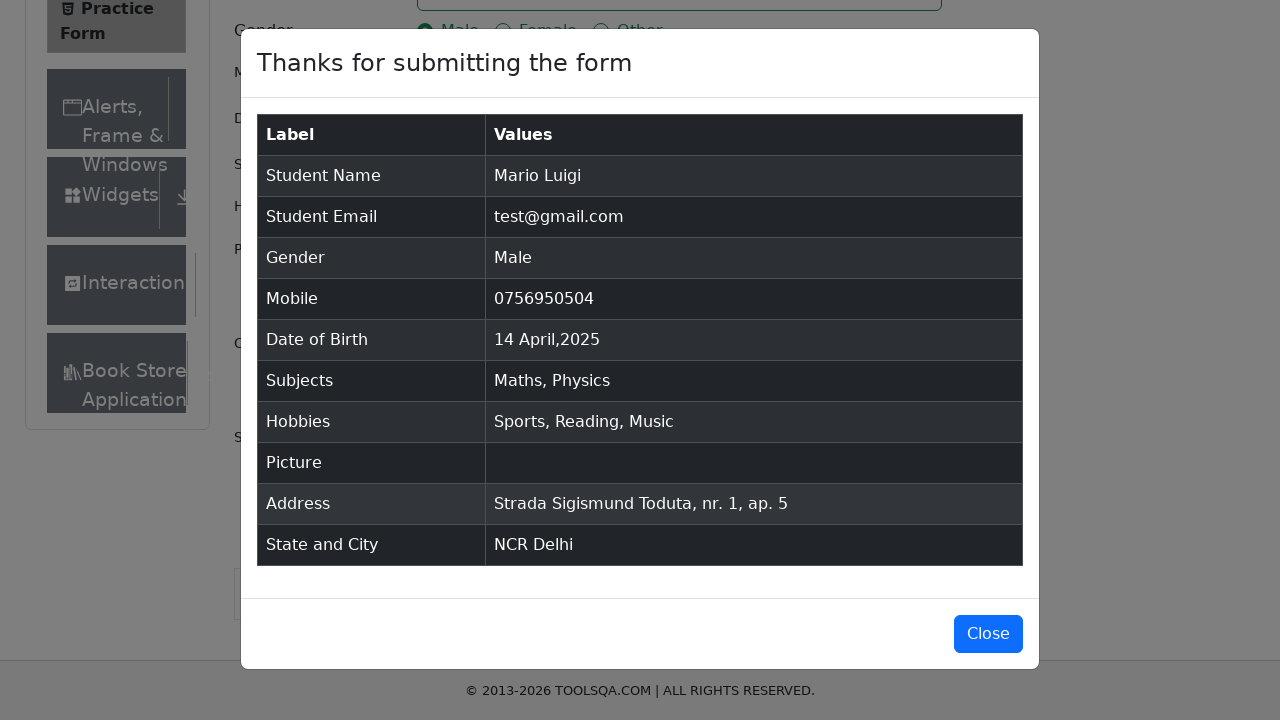